Tests dropdown selection functionality by selecting options by index and by value from a currency dropdown

Starting URL: https://rahulshettyacademy.com/dropdownsPractise/

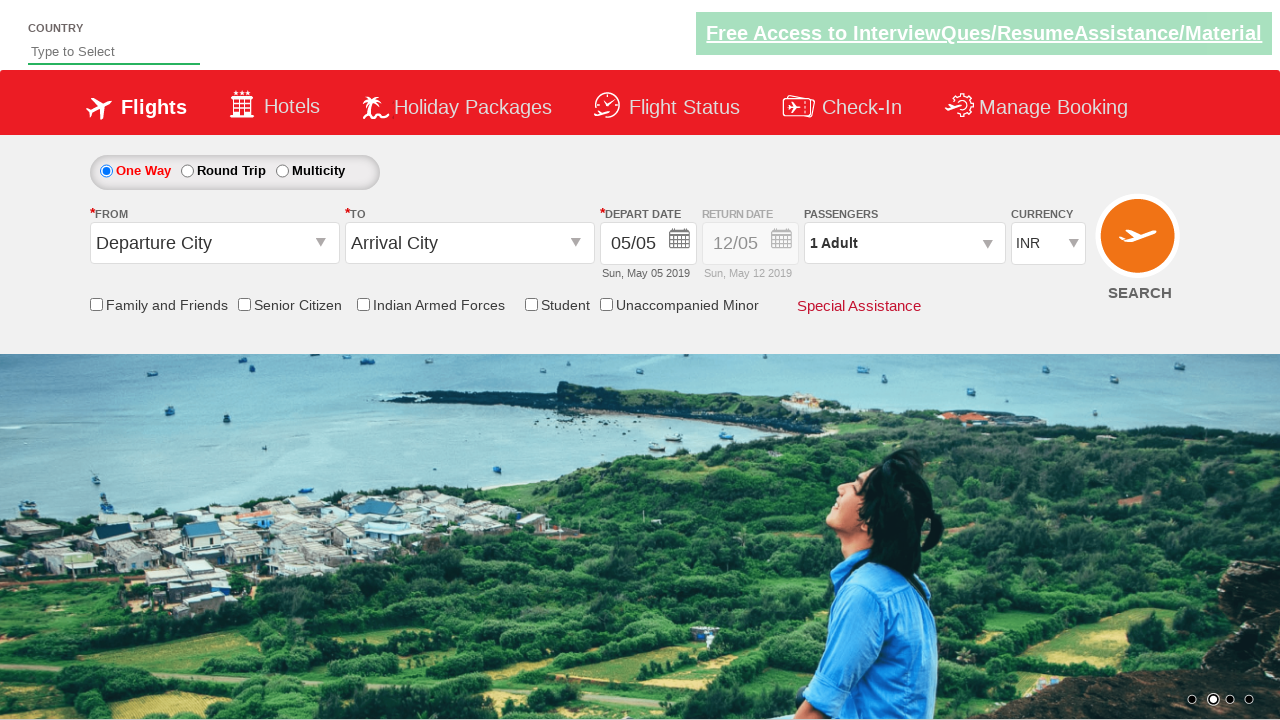

Selected currency dropdown option by index 2 on #ctl00_mainContent_DropDownListCurrency
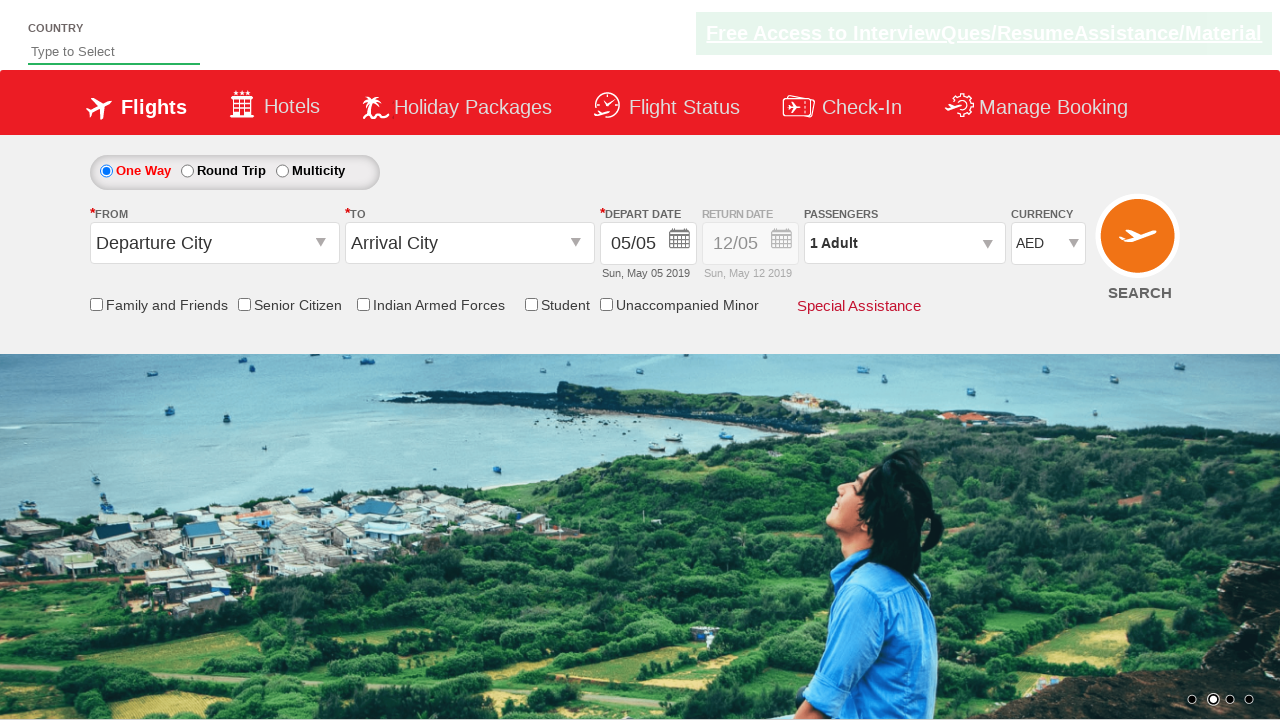

Retrieved selected option text: AED
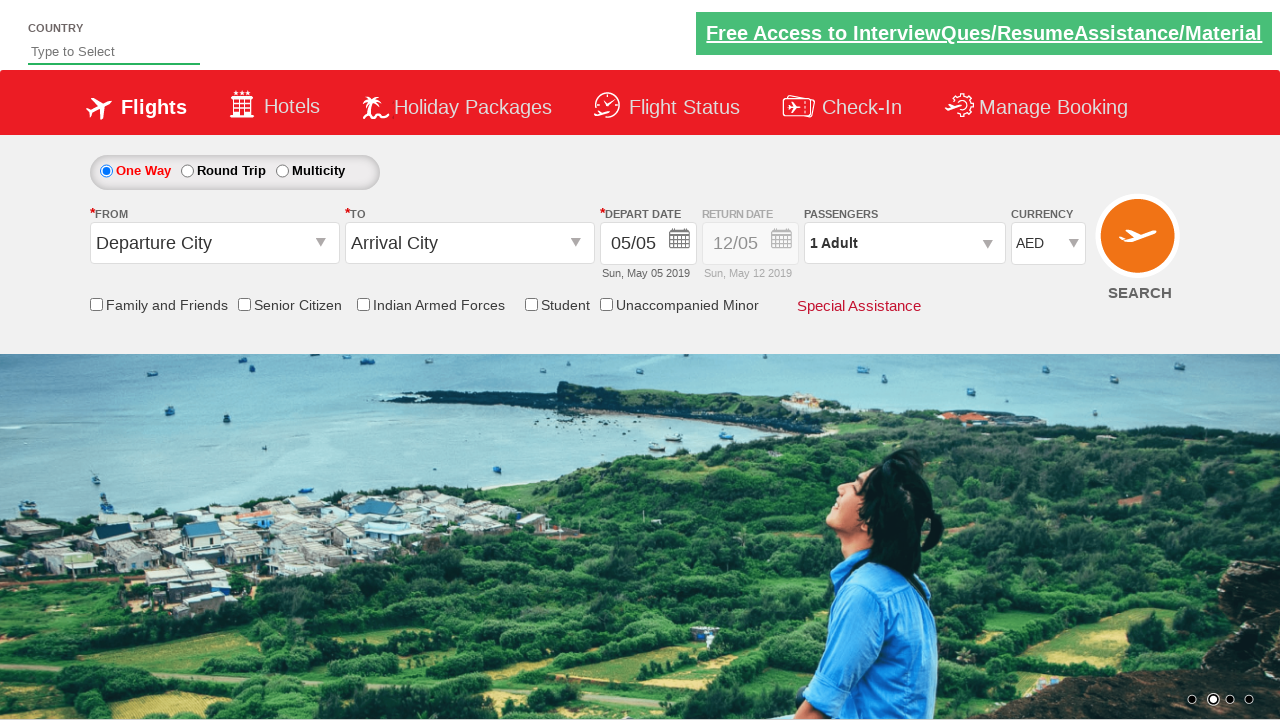

Selected currency dropdown option by value 'INR' on #ctl00_mainContent_DropDownListCurrency
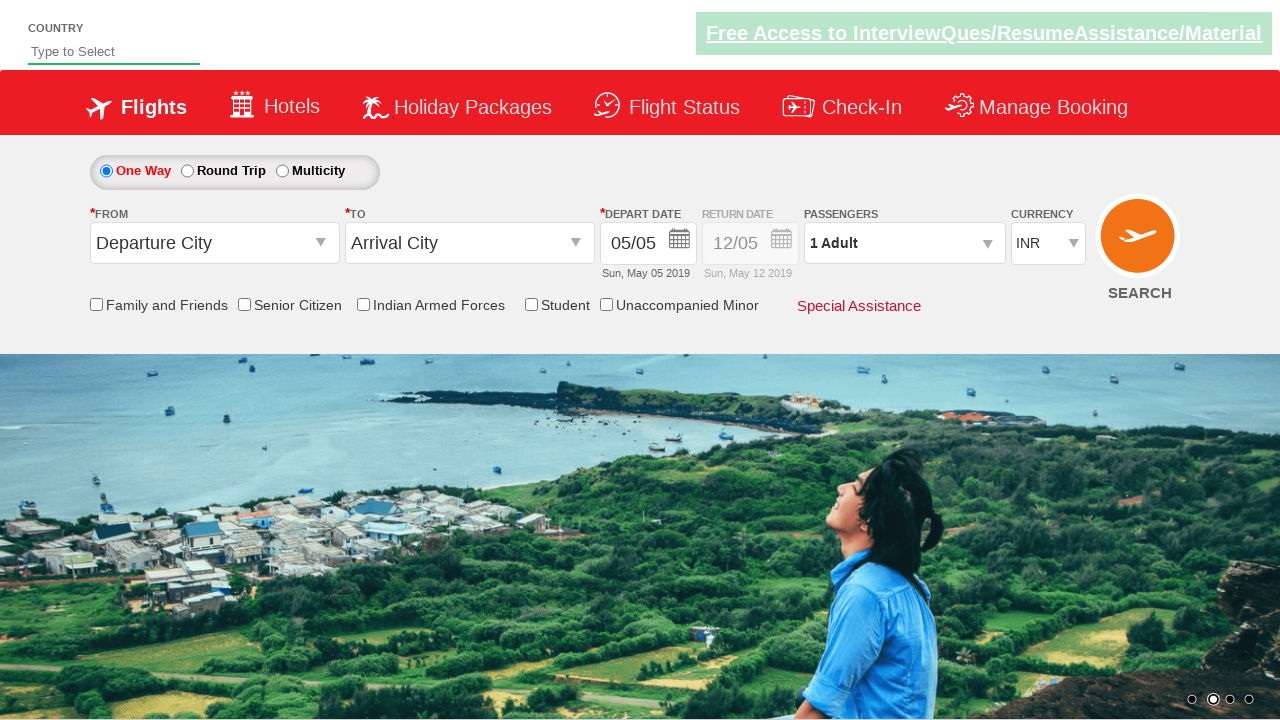

Retrieved updated selected option text: INR
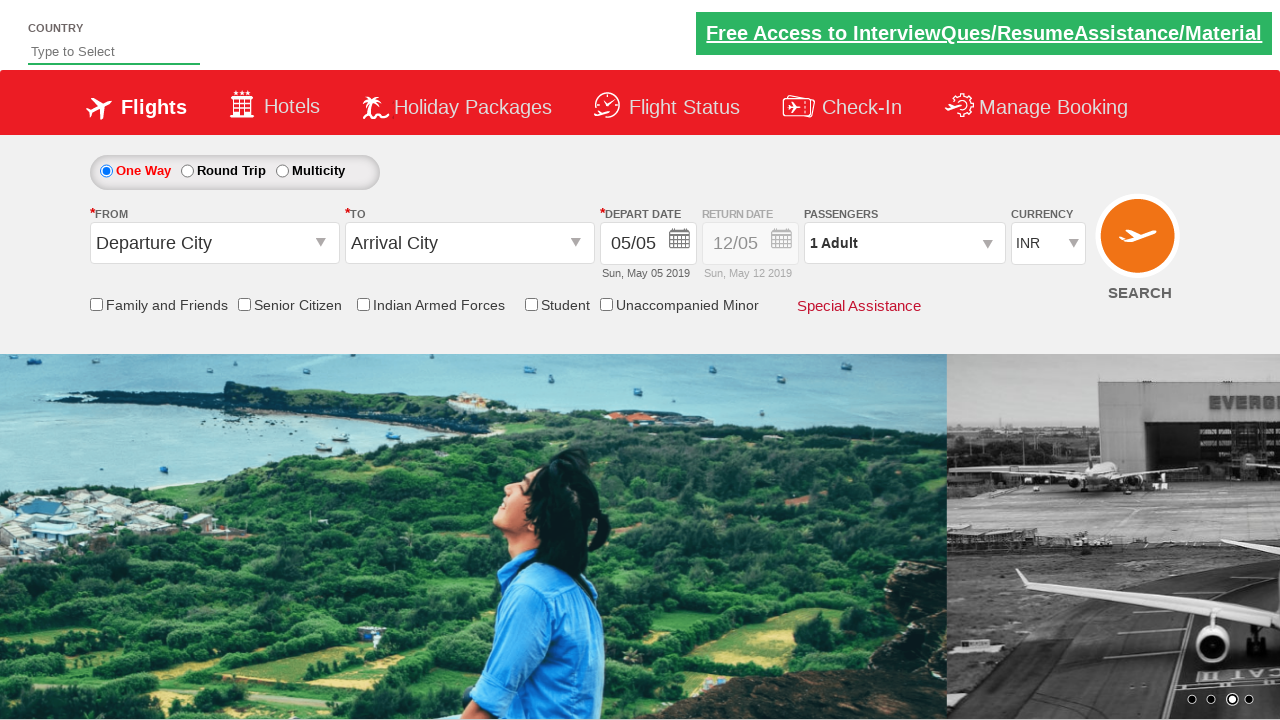

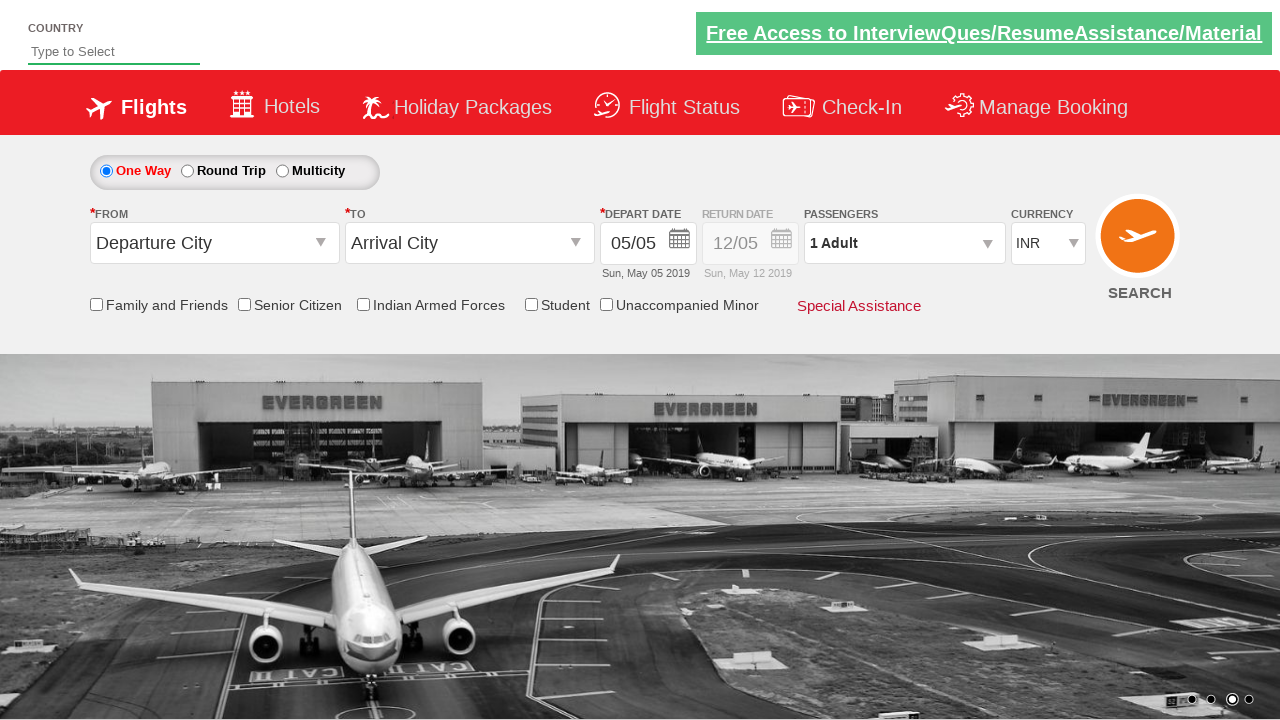